Tests nested/child iframe interaction by filling an email input field within an inner frame

Starting URL: https://letcode.in/frame

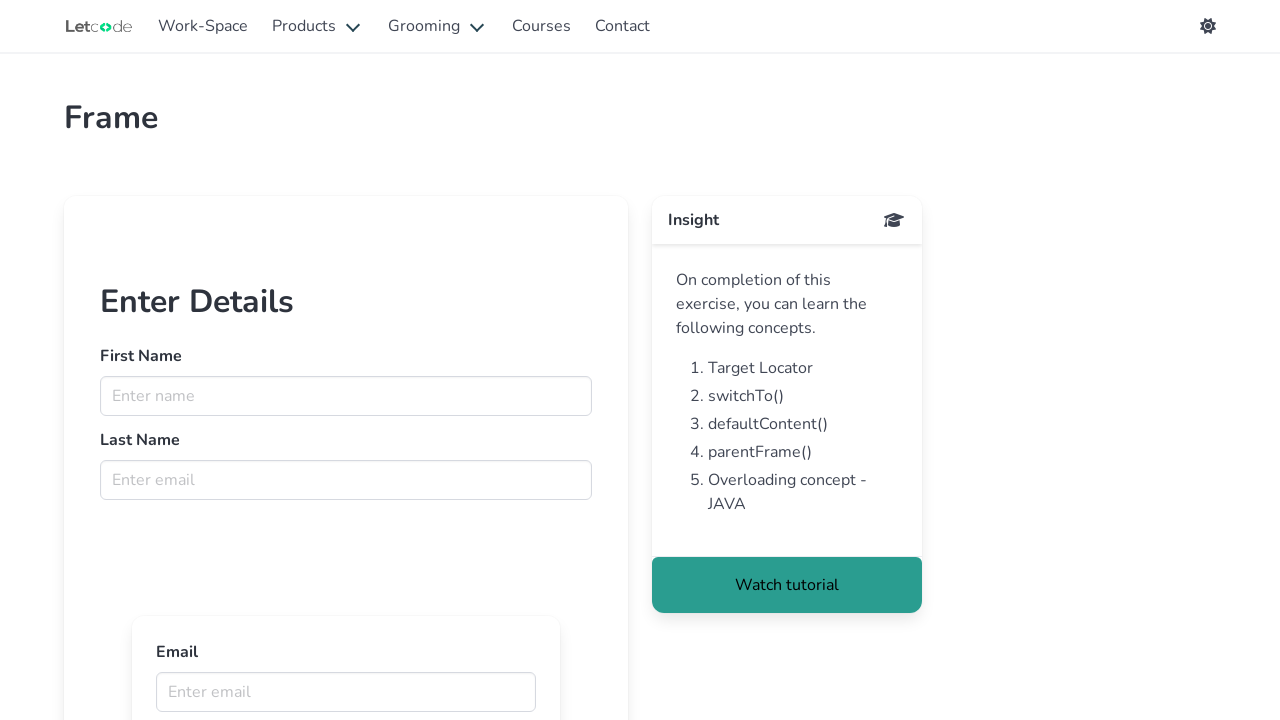

Located inner frame with URL https://letcode.in/innerframe
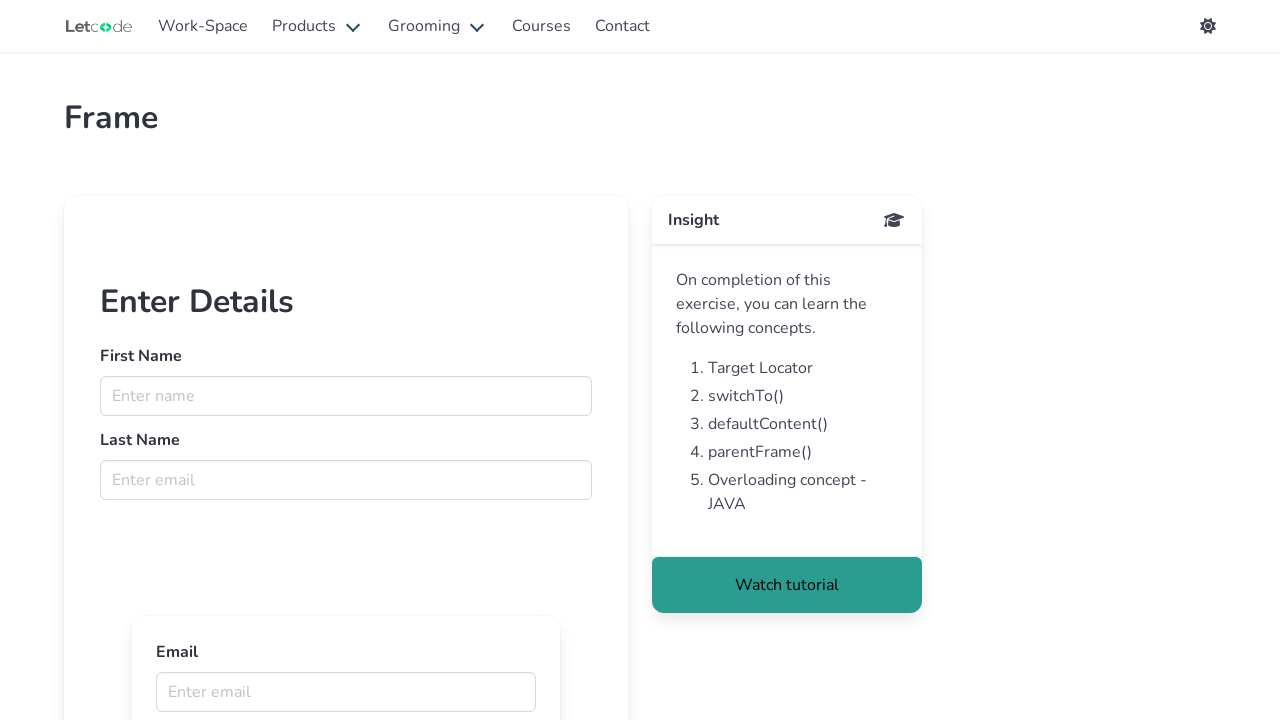

Filled email input field in child frame with 'testuser_frame@example.com' on xpath=//input[@class="input"]
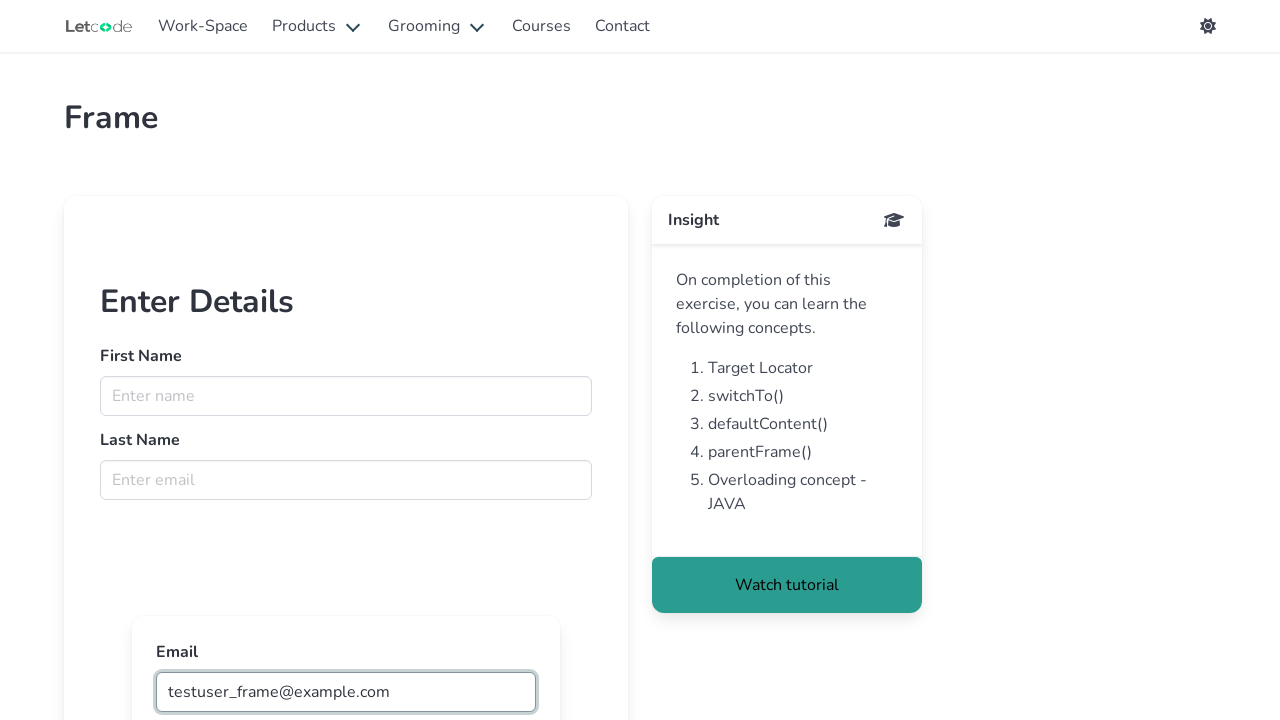

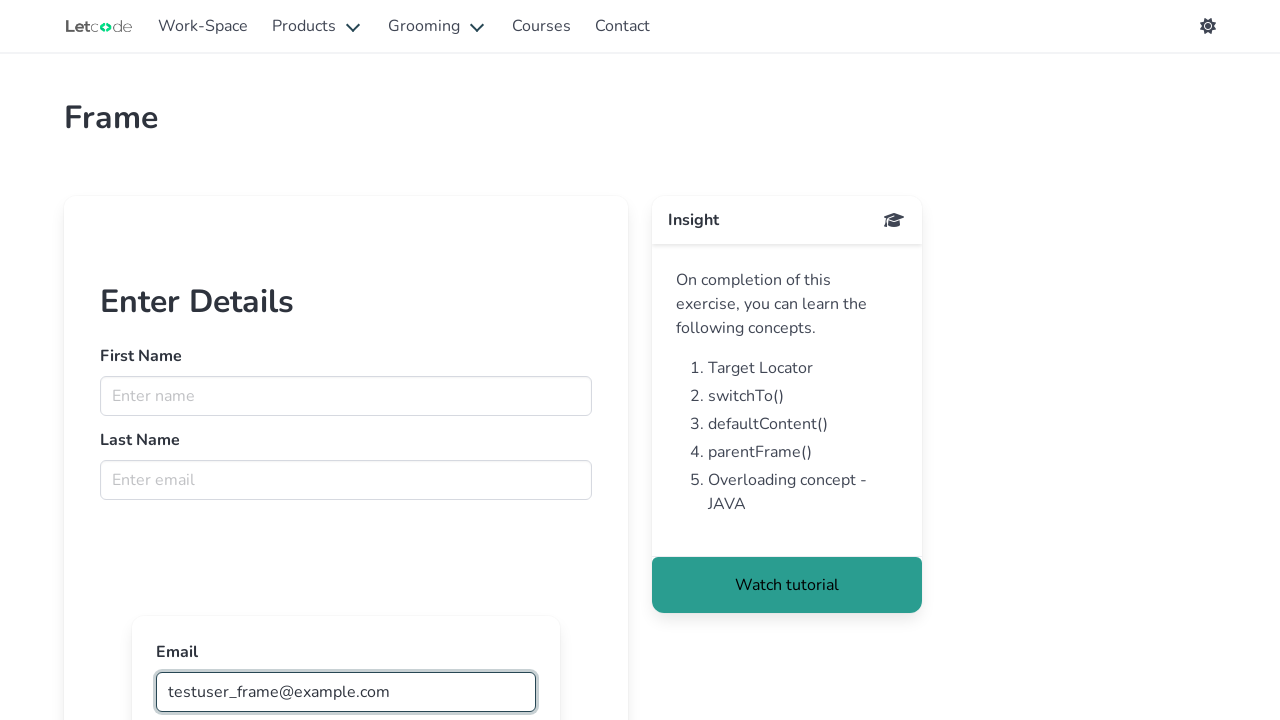